Tests Ajio e-commerce site by searching for bags, applying gender and category filters, and verifying that products are displayed with brand and name information

Starting URL: https://www.ajio.com

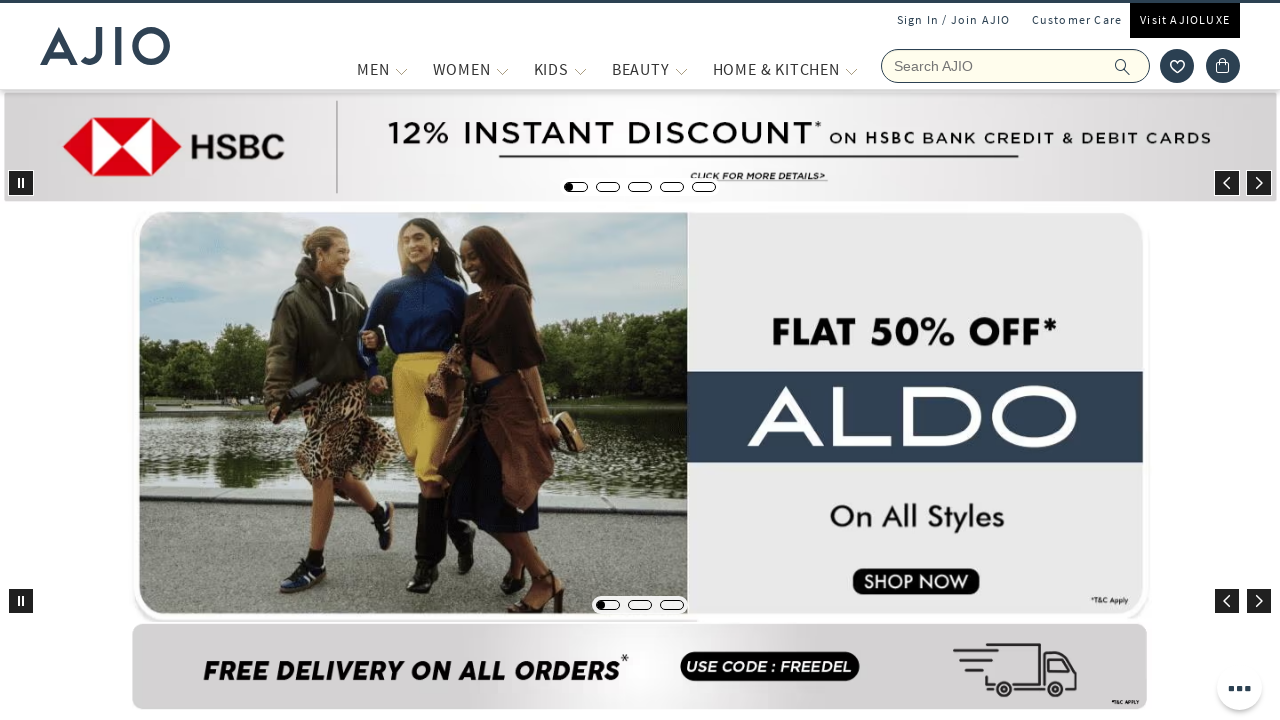

Filled search field with 'bags' on input[name='searchVal']
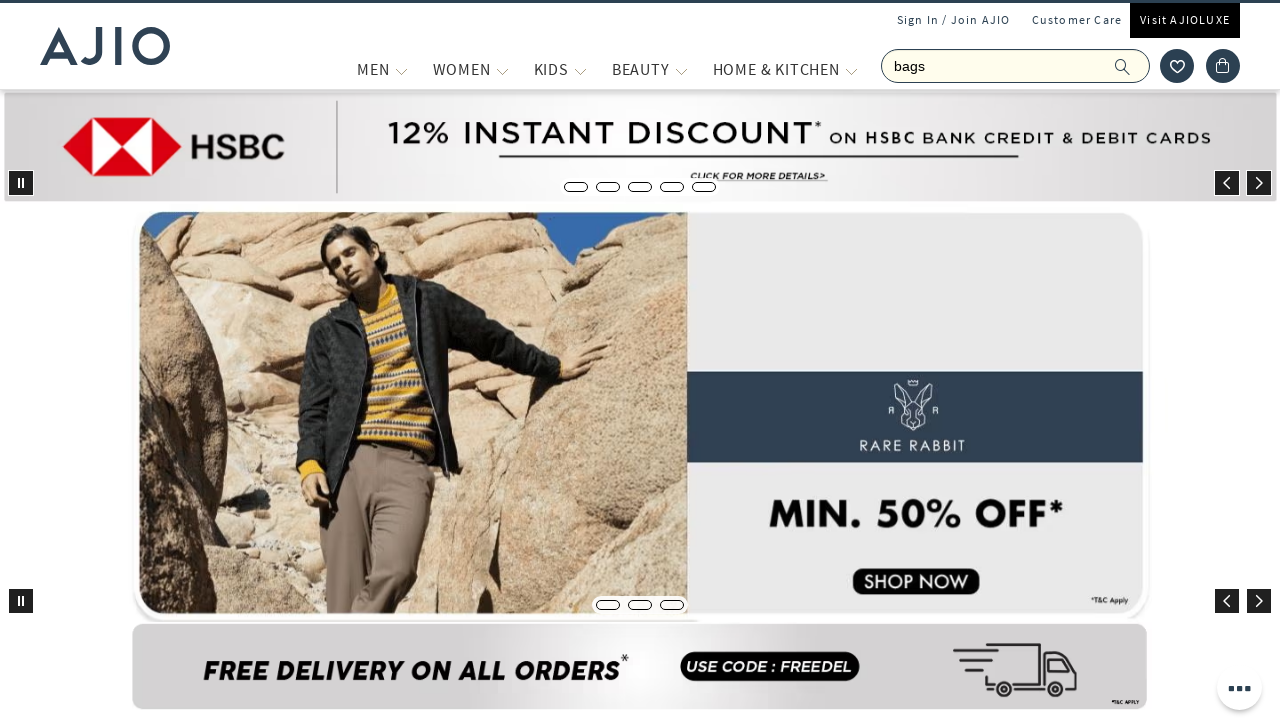

Clicked search button to search for bags at (1123, 66) on span.ic-search
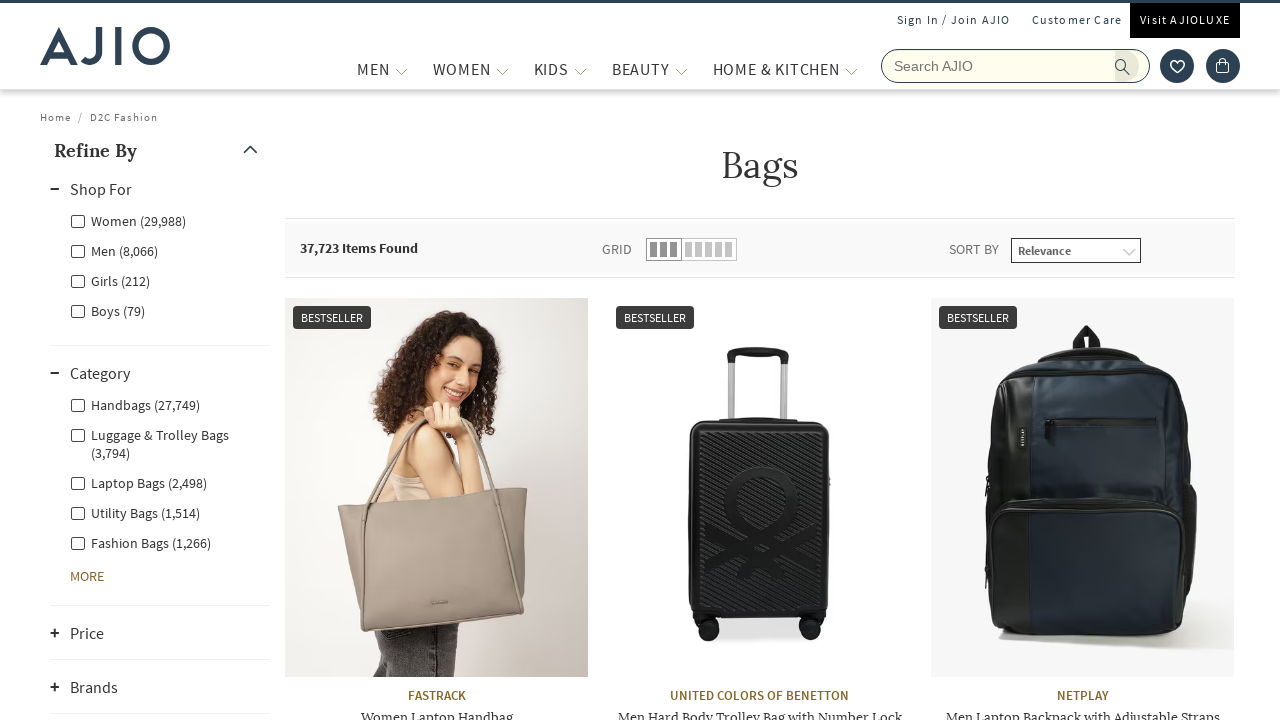

Search results loaded and items count displayed
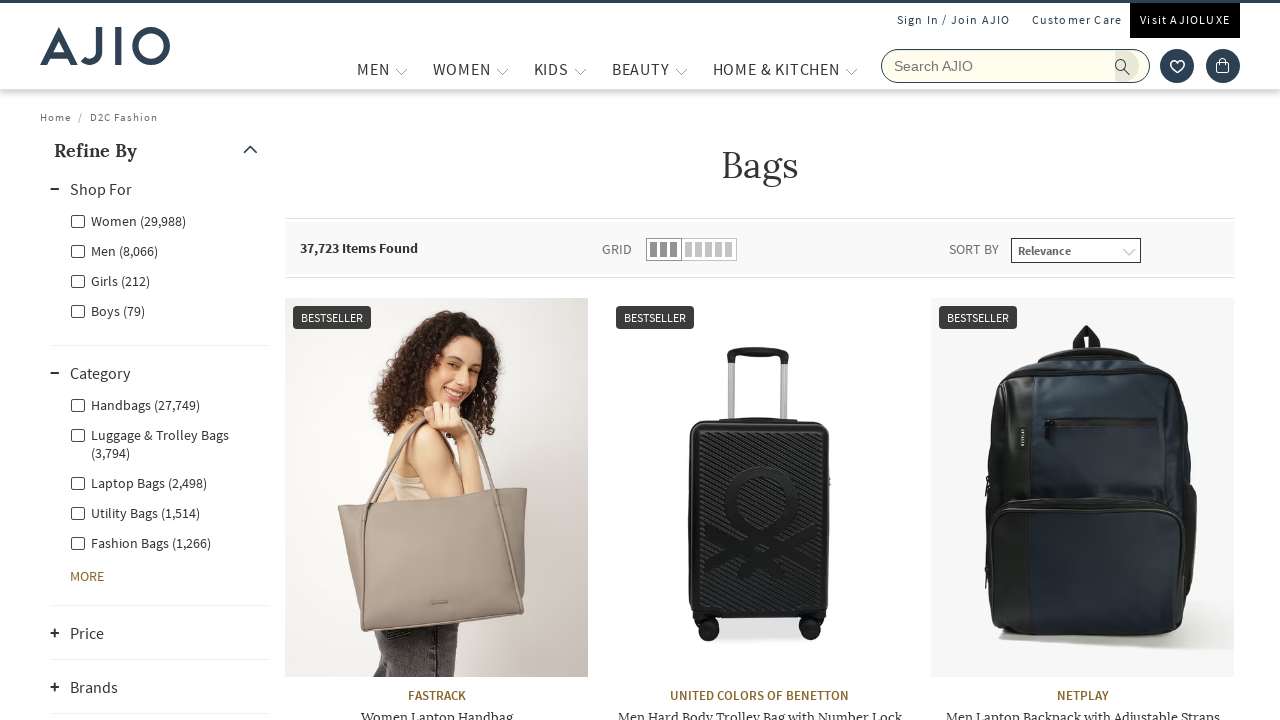

Clicked Men's gender filter at (114, 250) on label.facet-linkname.facet-linkname-genderfilter.facet-linkname-Men
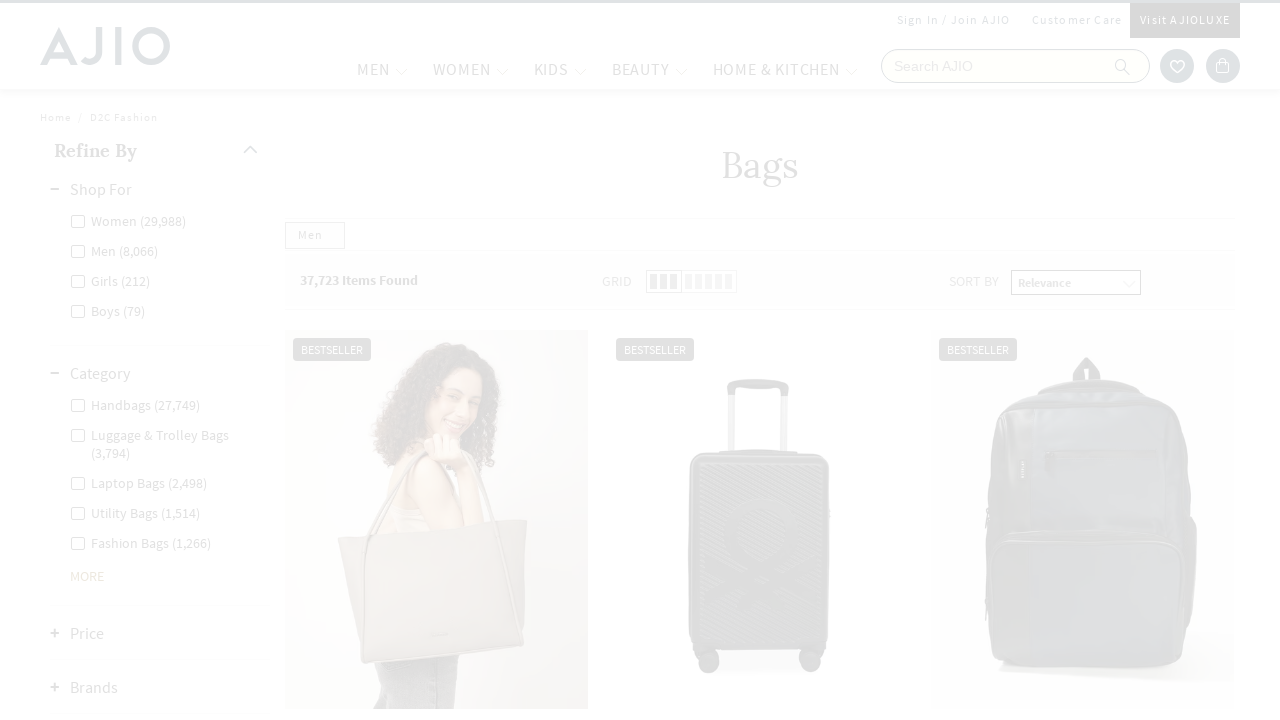

Waited for Men's filter to apply
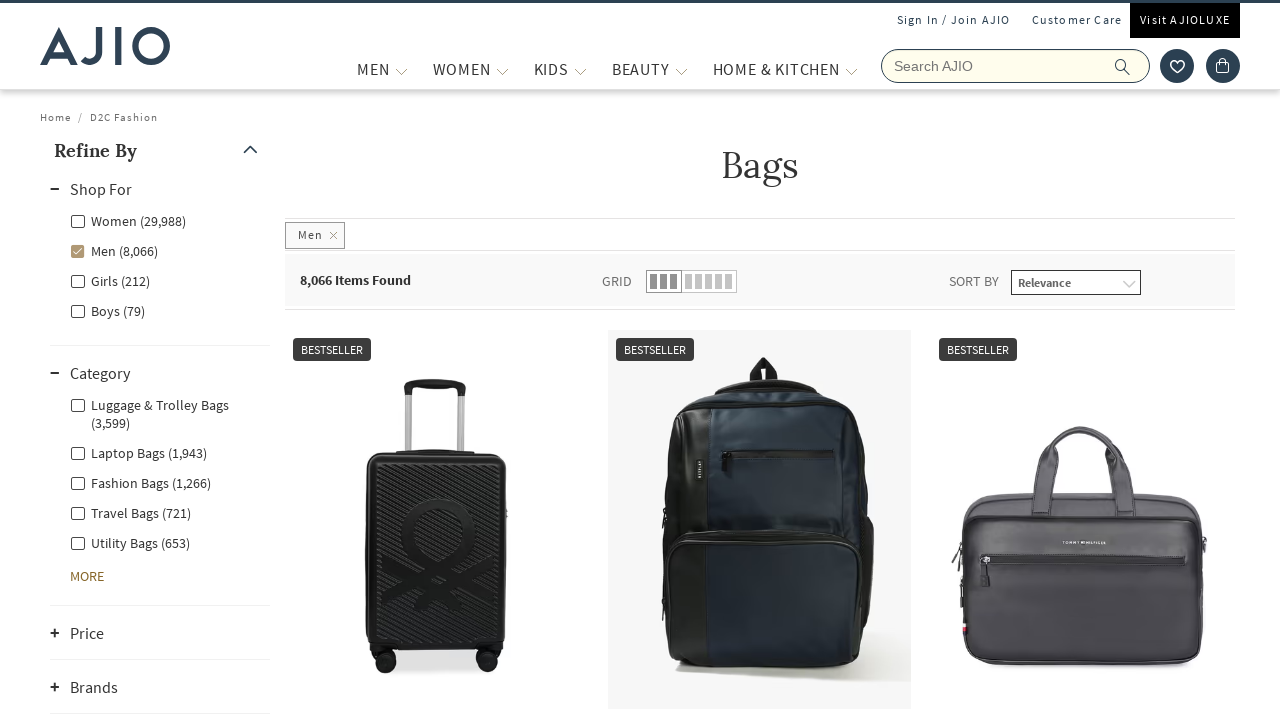

Clicked Fashion Bags category filter at (140, 482) on label:has-text('Fashion Bags')
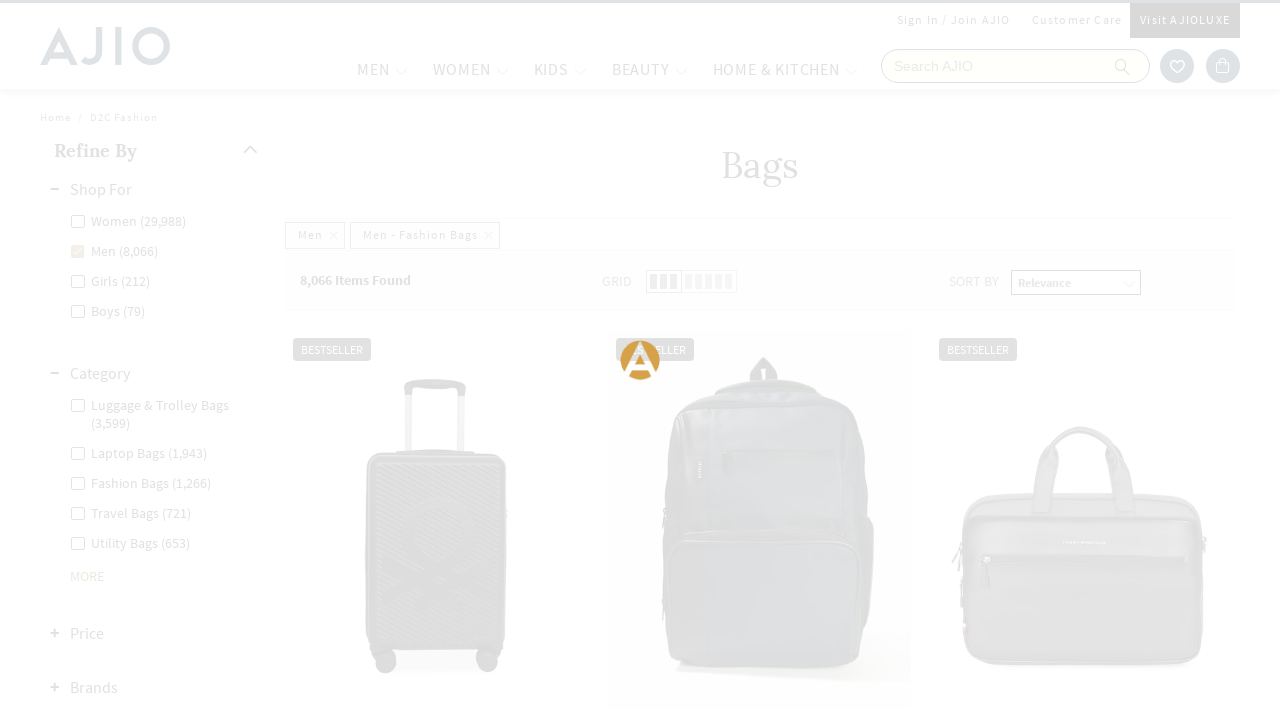

Waited for Fashion Bags filter to apply
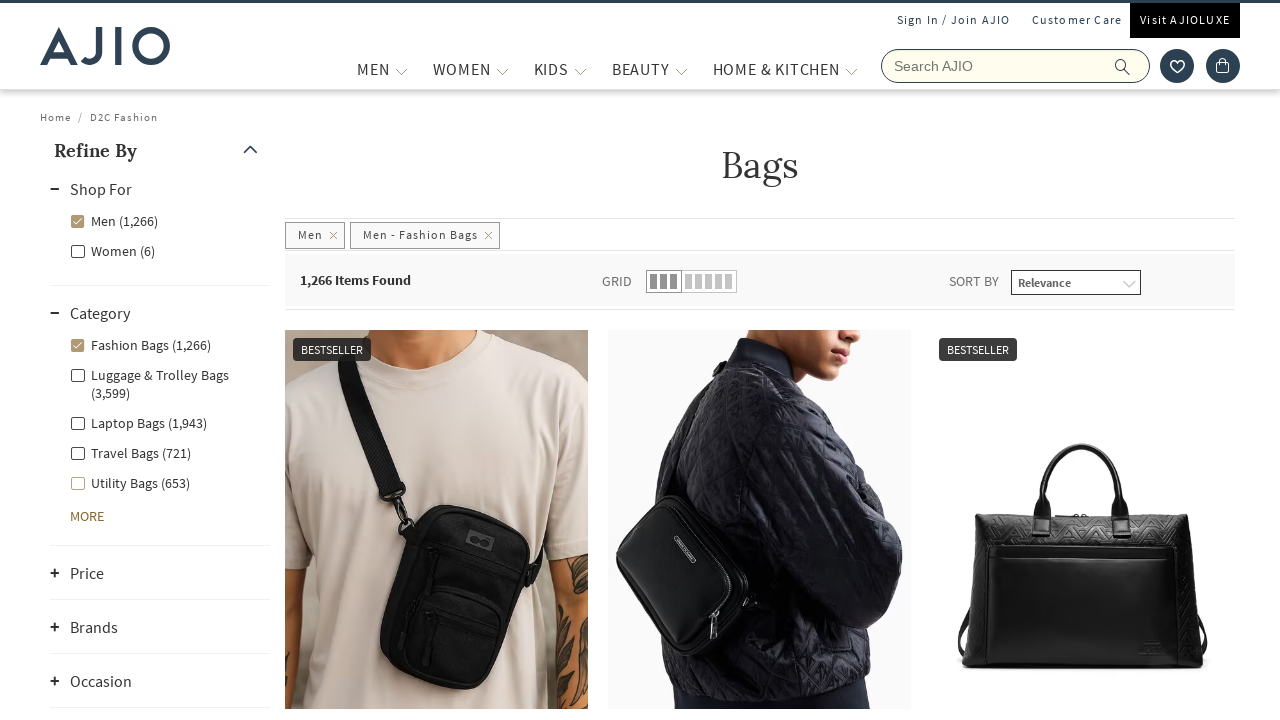

Verified items count is displayed
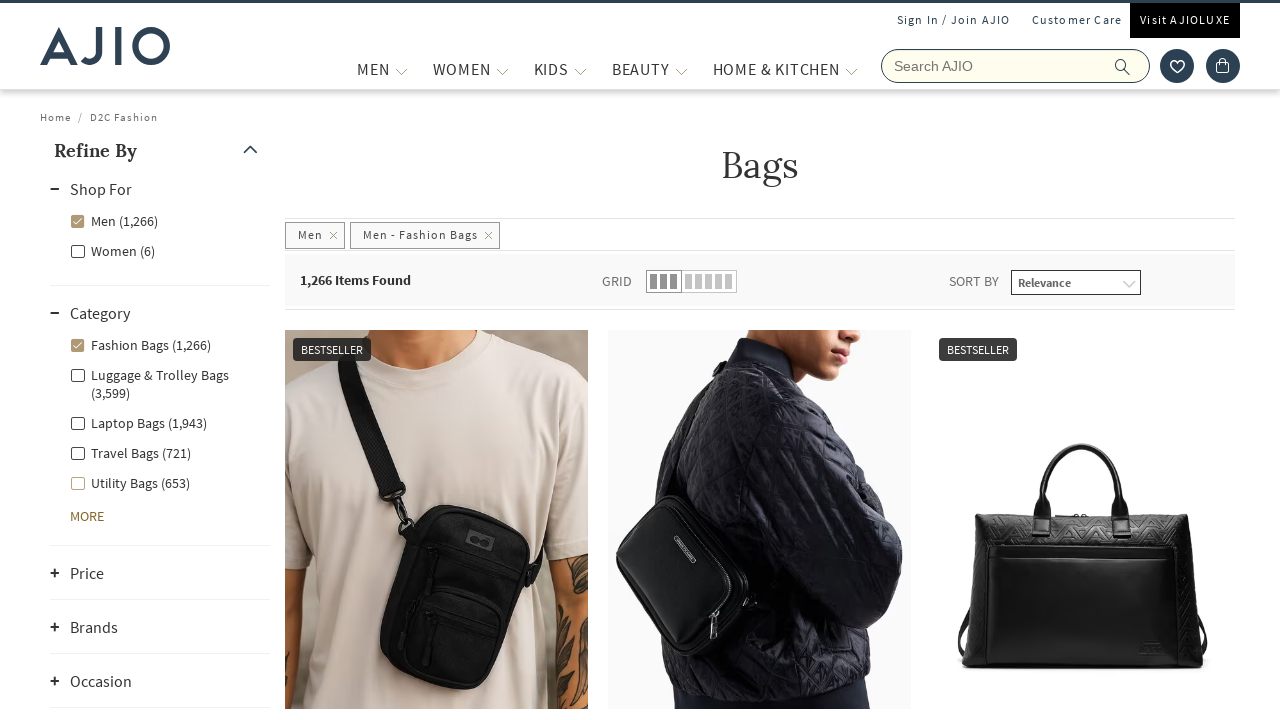

Verified brand names are displayed
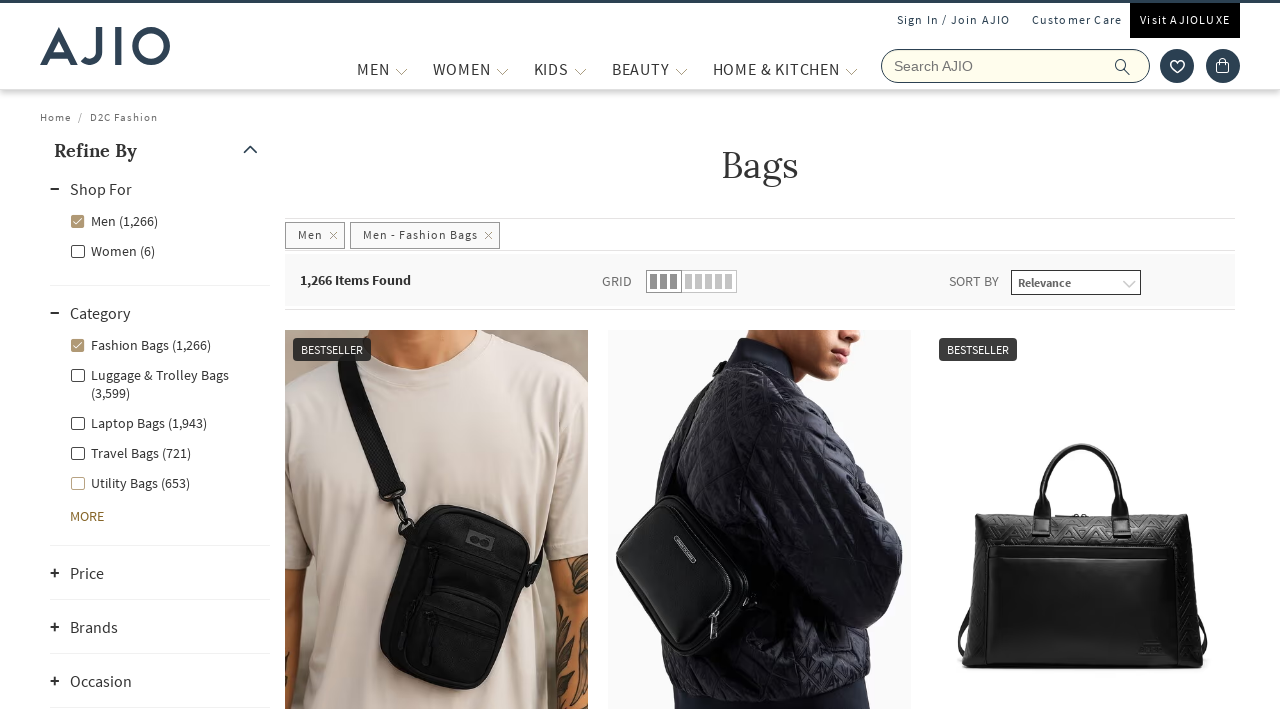

Verified bag names are displayed
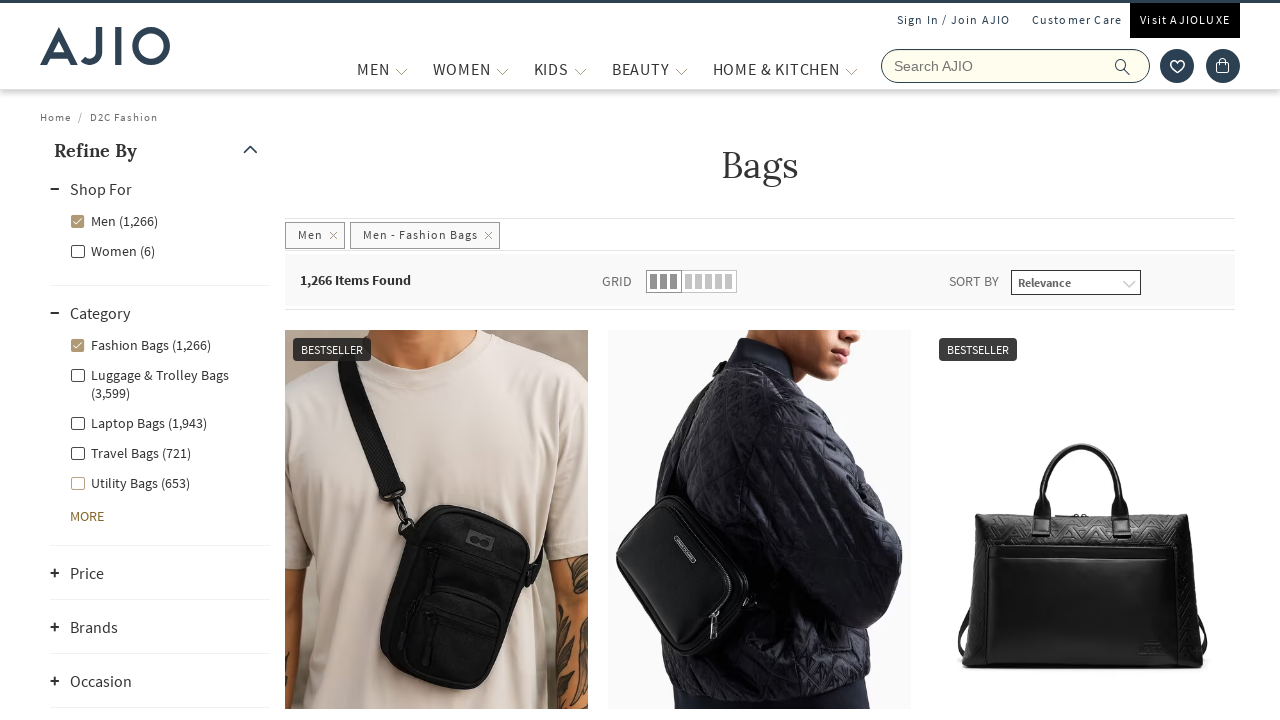

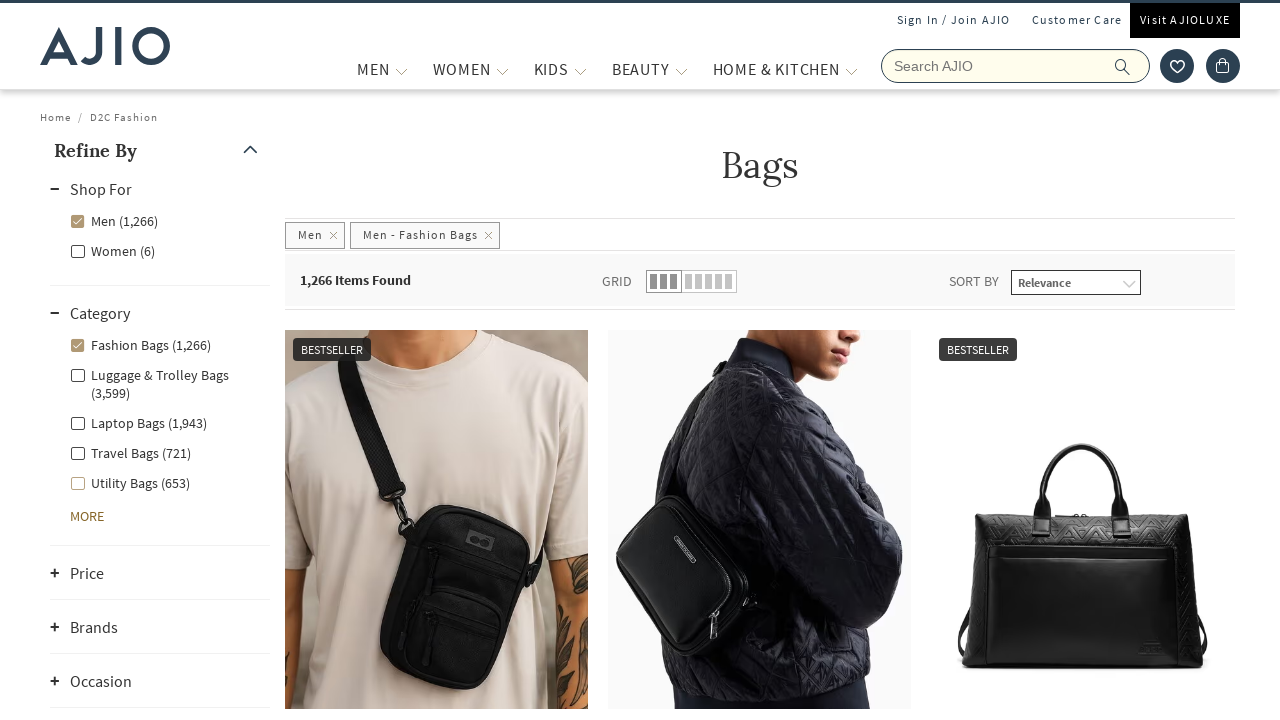